Navigates through the Shifting Content menu example and verifies that menu items are displayed

Starting URL: https://the-internet.herokuapp.com/

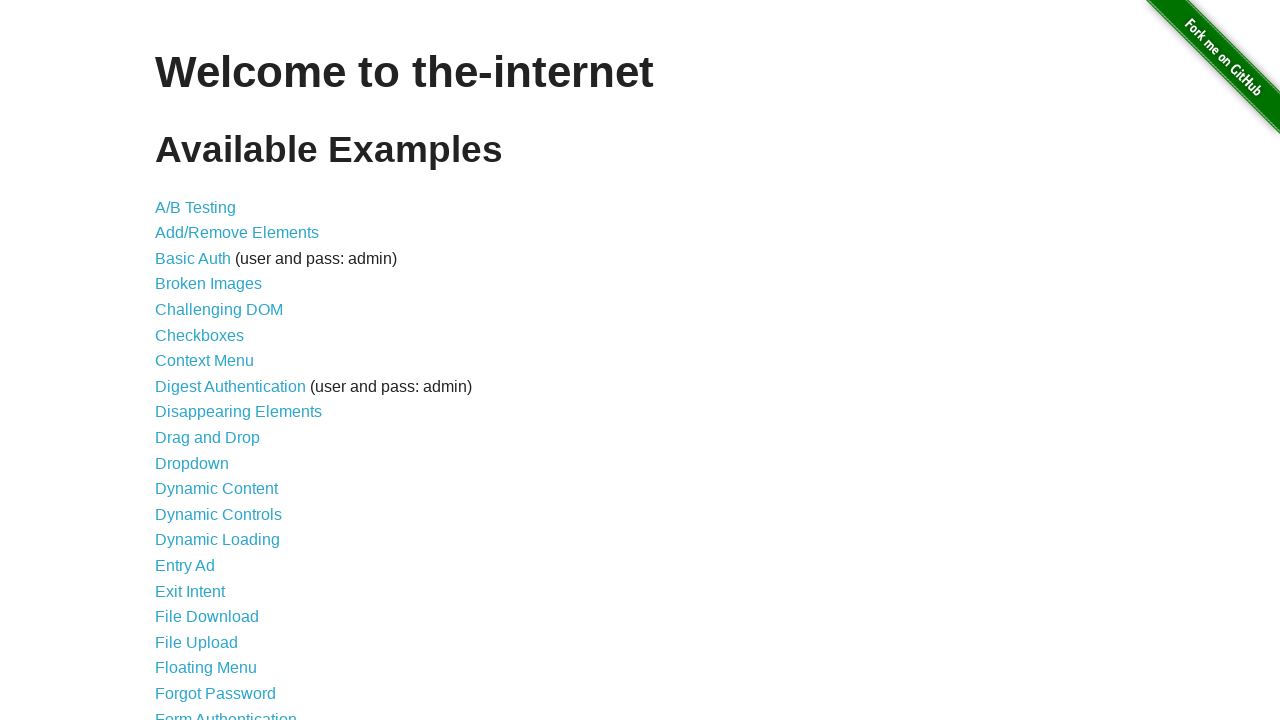

Clicked on Shifting Content link at (212, 523) on text='Shifting Content'
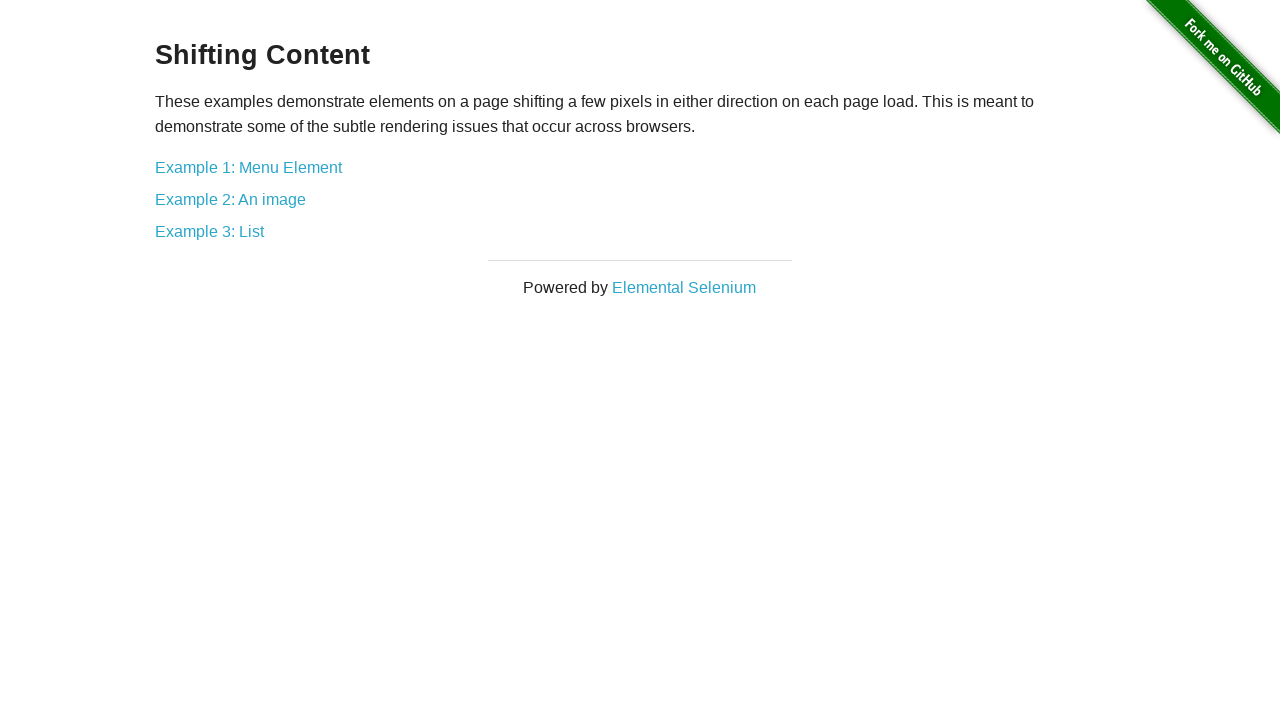

Clicked on Example 1: Menu Element link at (248, 167) on text='Example 1: Menu Element'
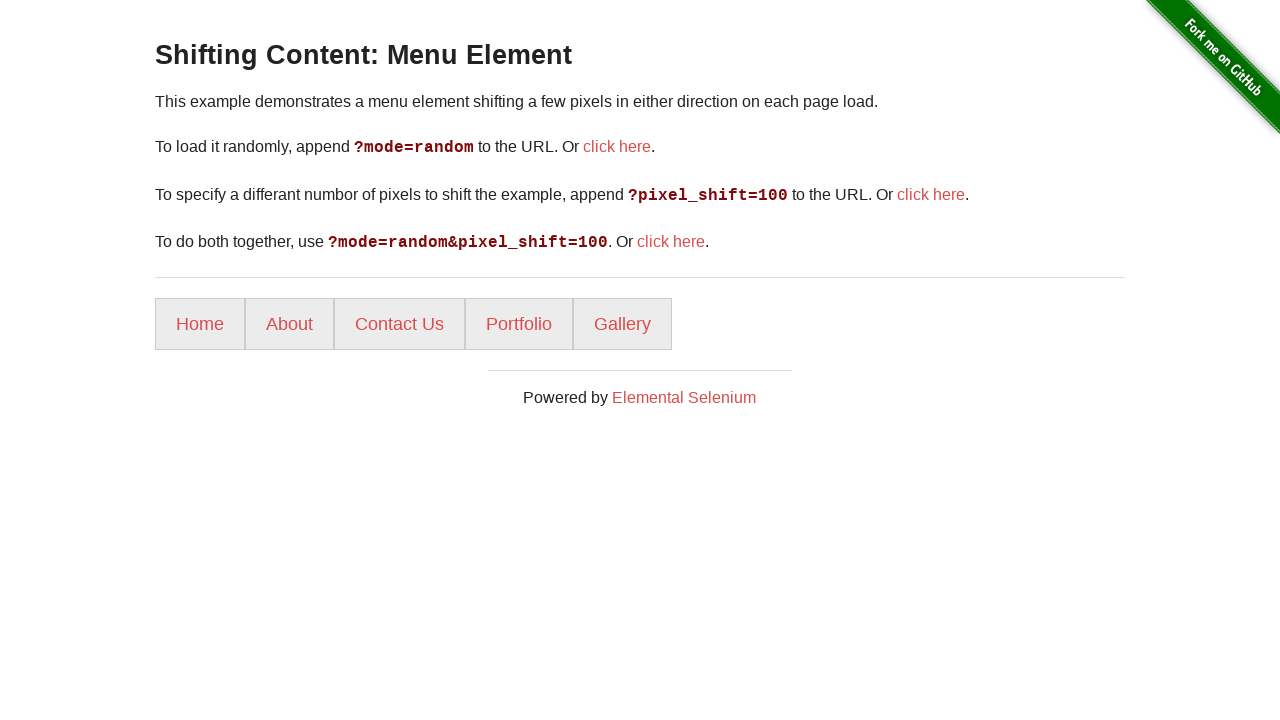

Menu items loaded and visible
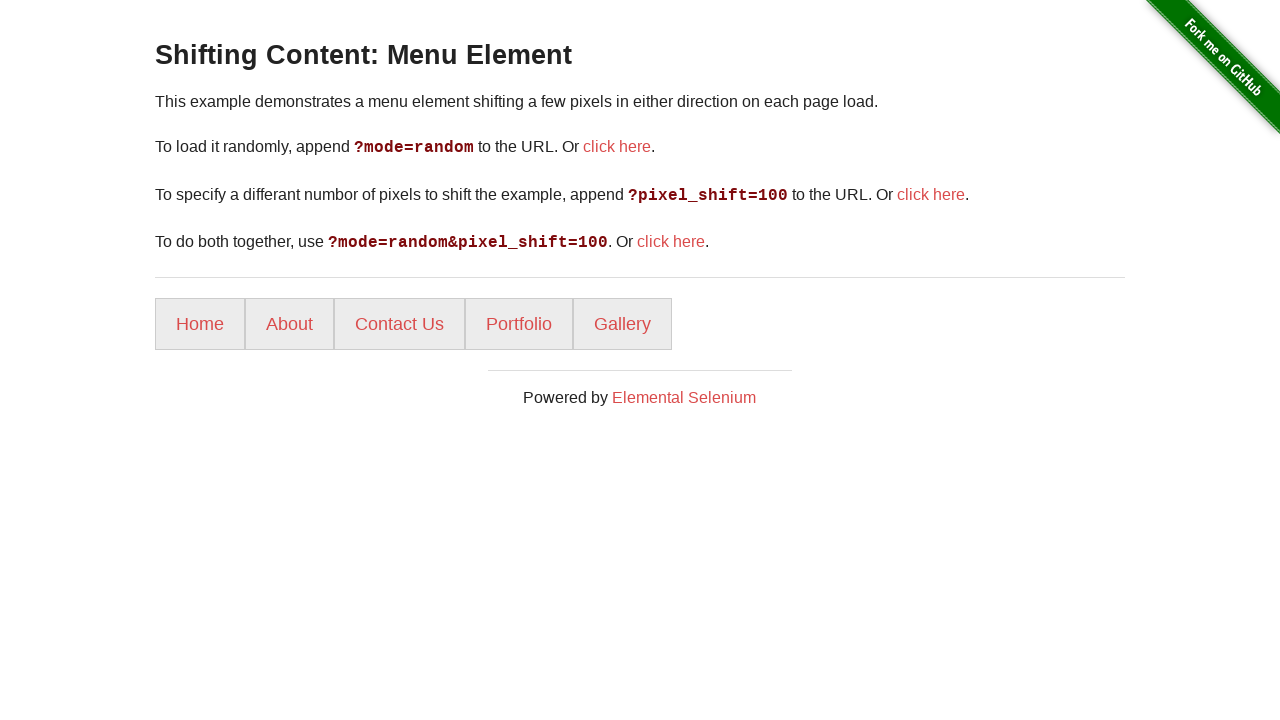

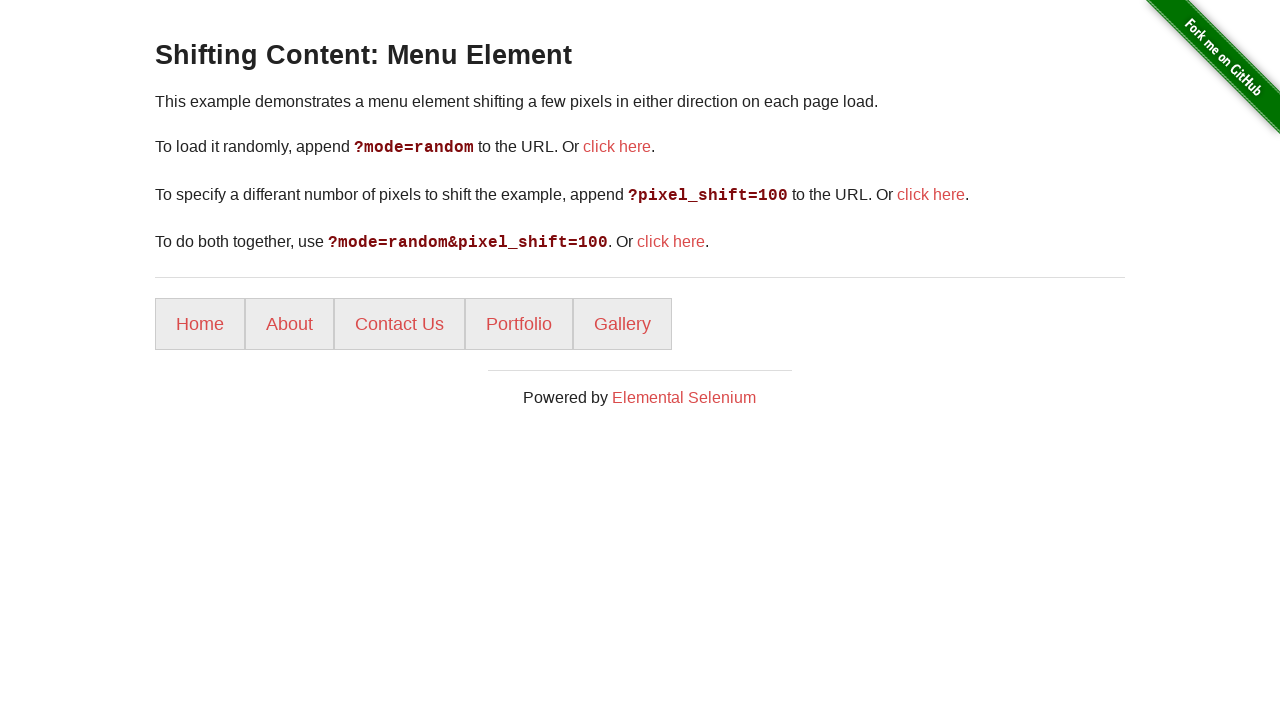